Tests dropdown list functionality by navigating to the dropdown page, selecting Option 1 and verifying it's selected, then selecting Option 2 and verifying that selection.

Starting URL: http://the-internet.herokuapp.com/

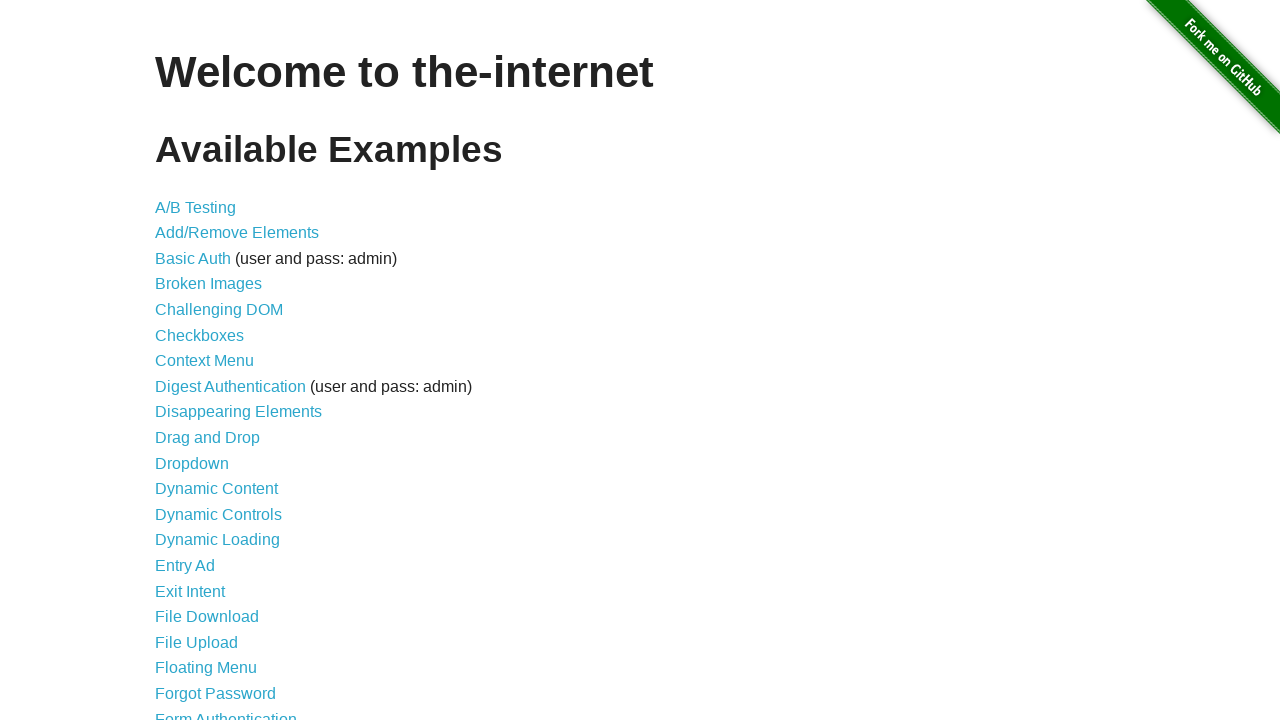

Clicked dropdown link to navigate to dropdown page at (192, 463) on a[href='/dropdown']
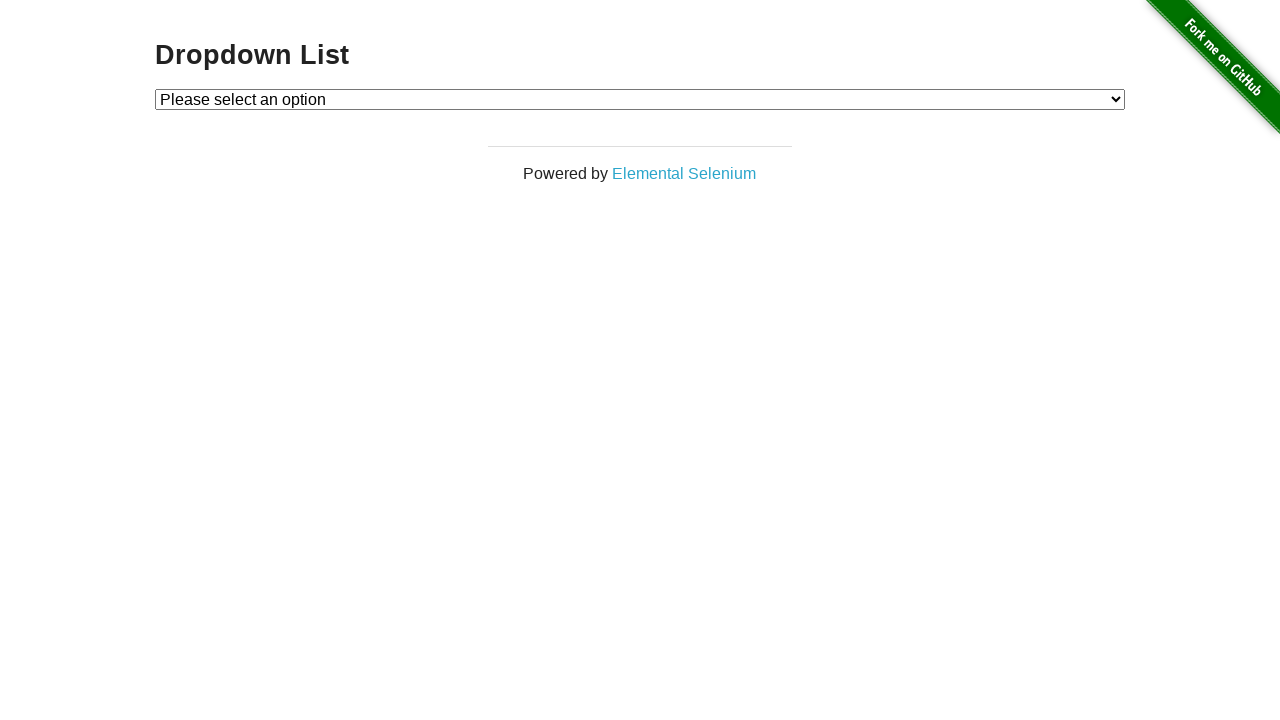

Dropdown element loaded and is visible
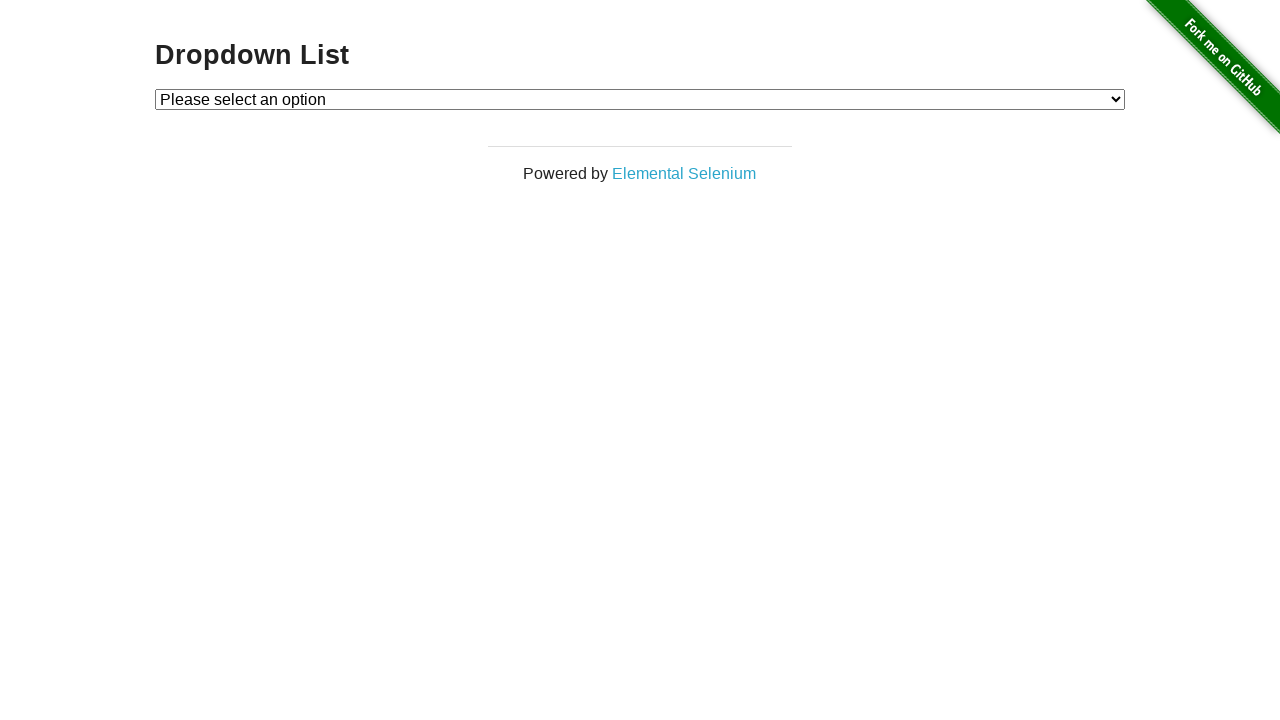

Selected 'Option 1' from dropdown on #dropdown
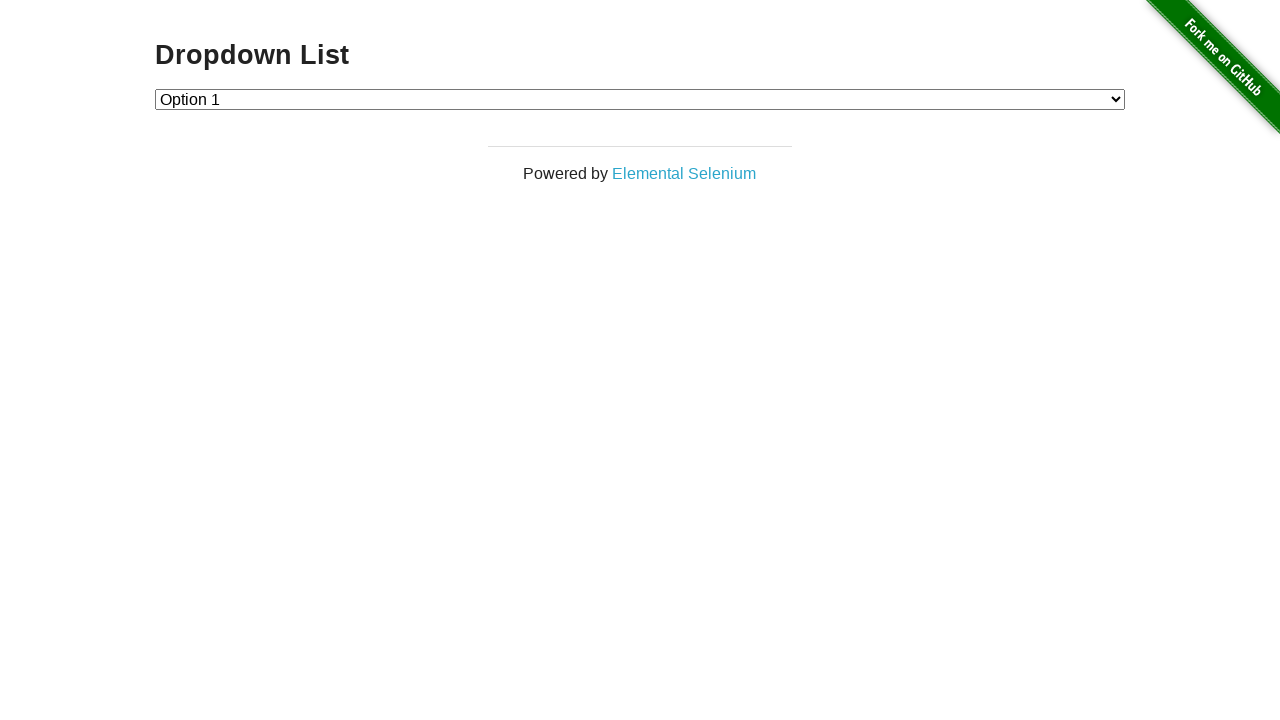

Retrieved dropdown value to verify selection
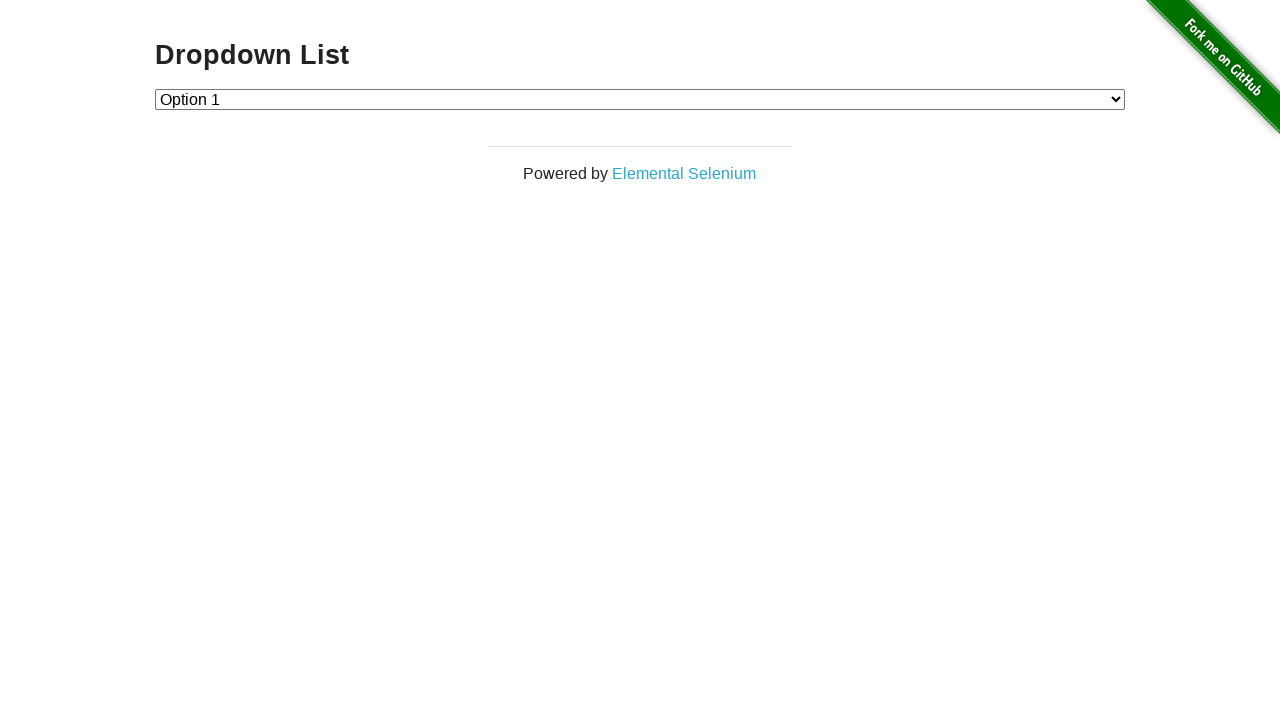

Verified that Option 1 is selected (value='1')
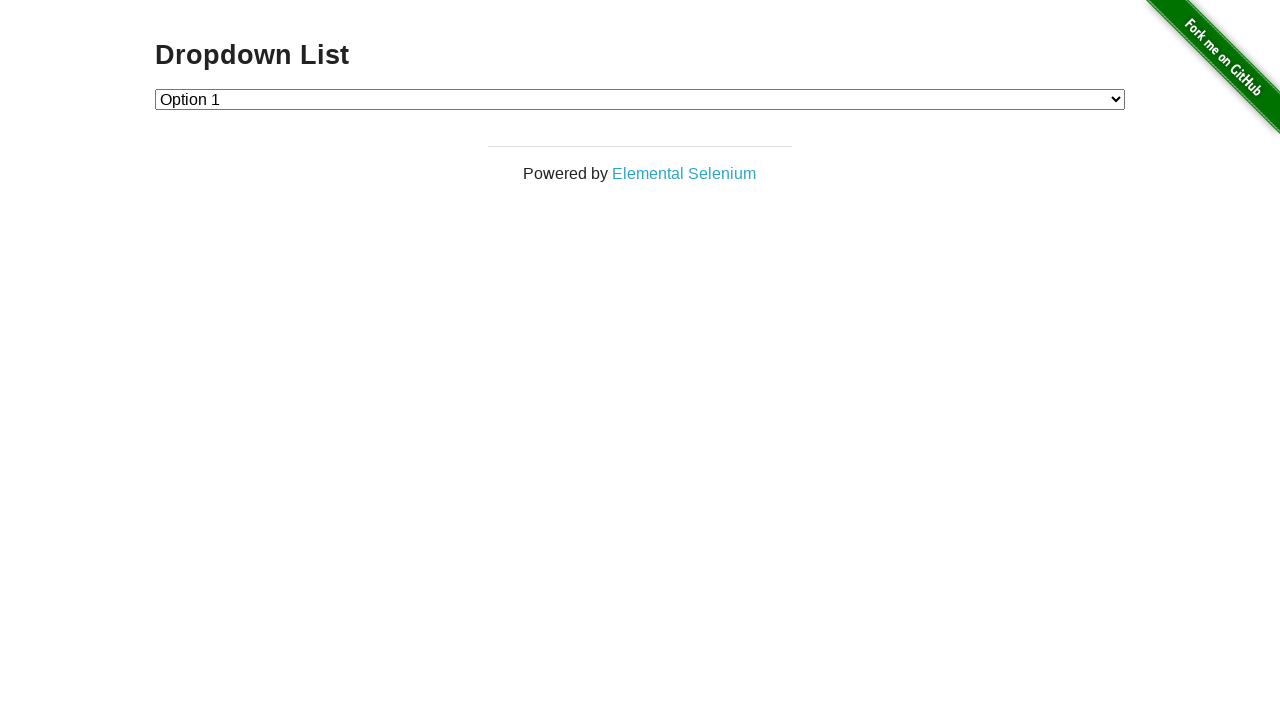

Selected 'Option 2' from dropdown on #dropdown
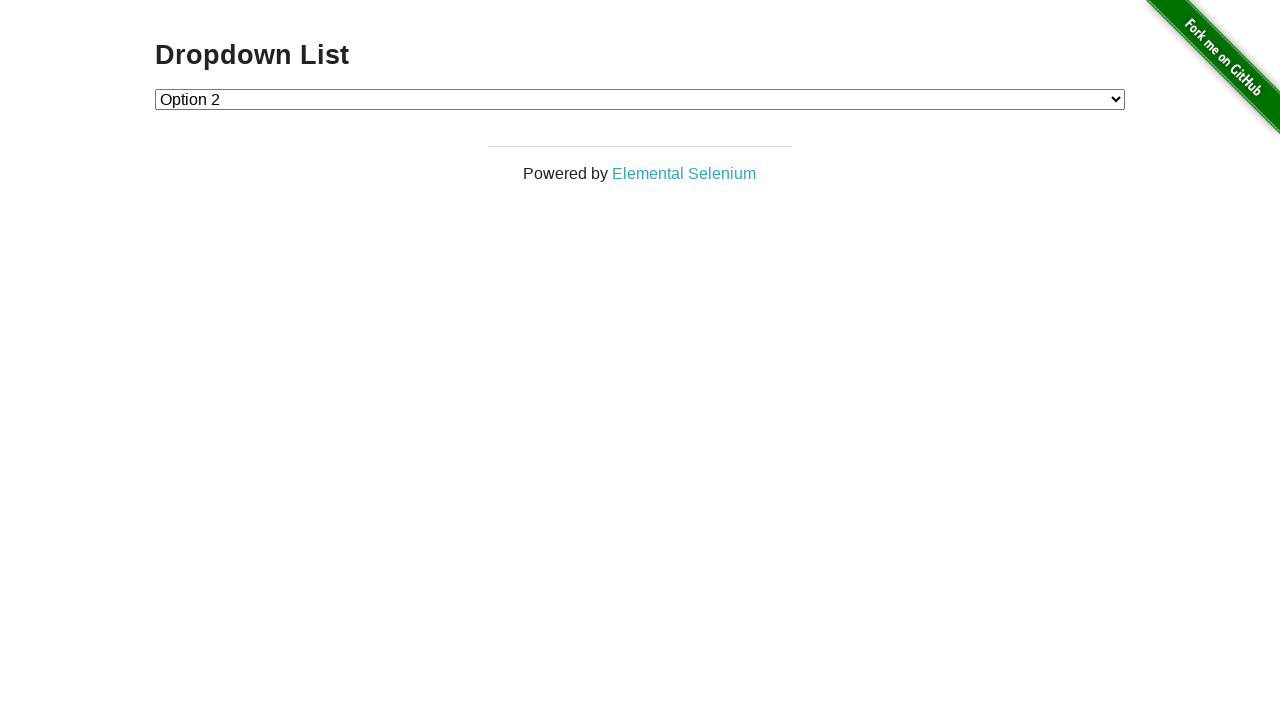

Retrieved dropdown value to verify selection
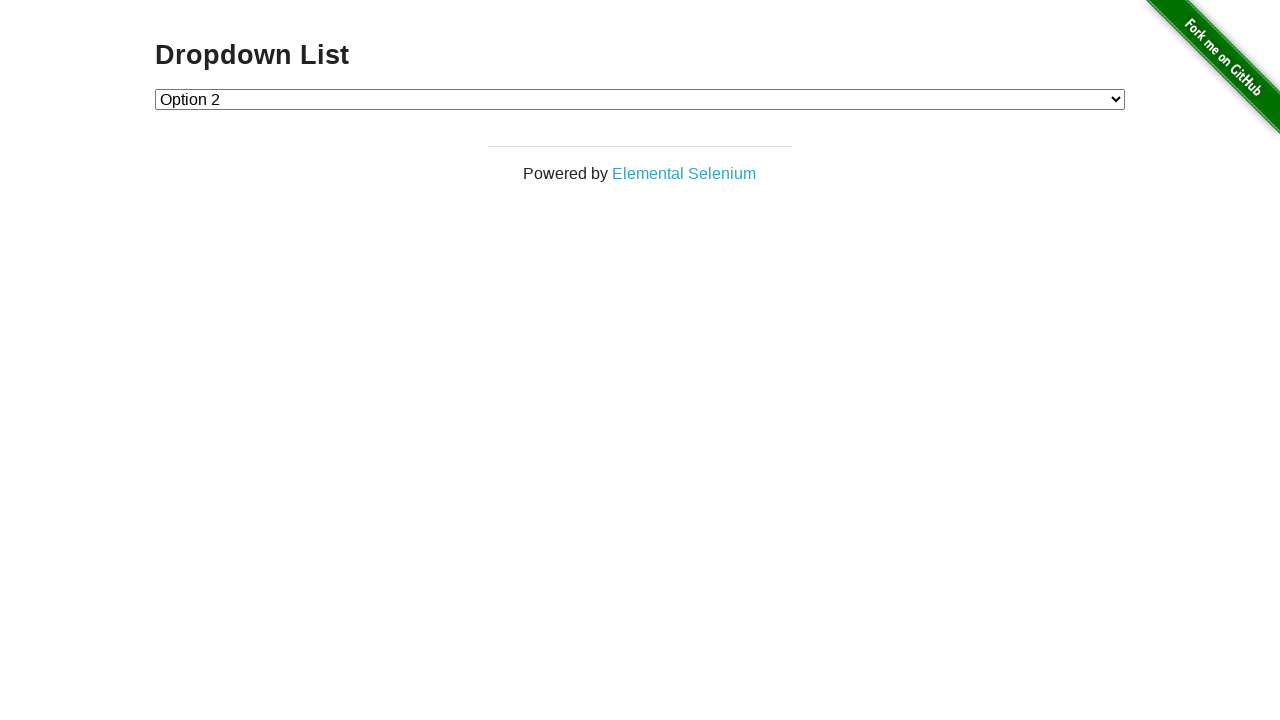

Verified that Option 2 is selected (value='2')
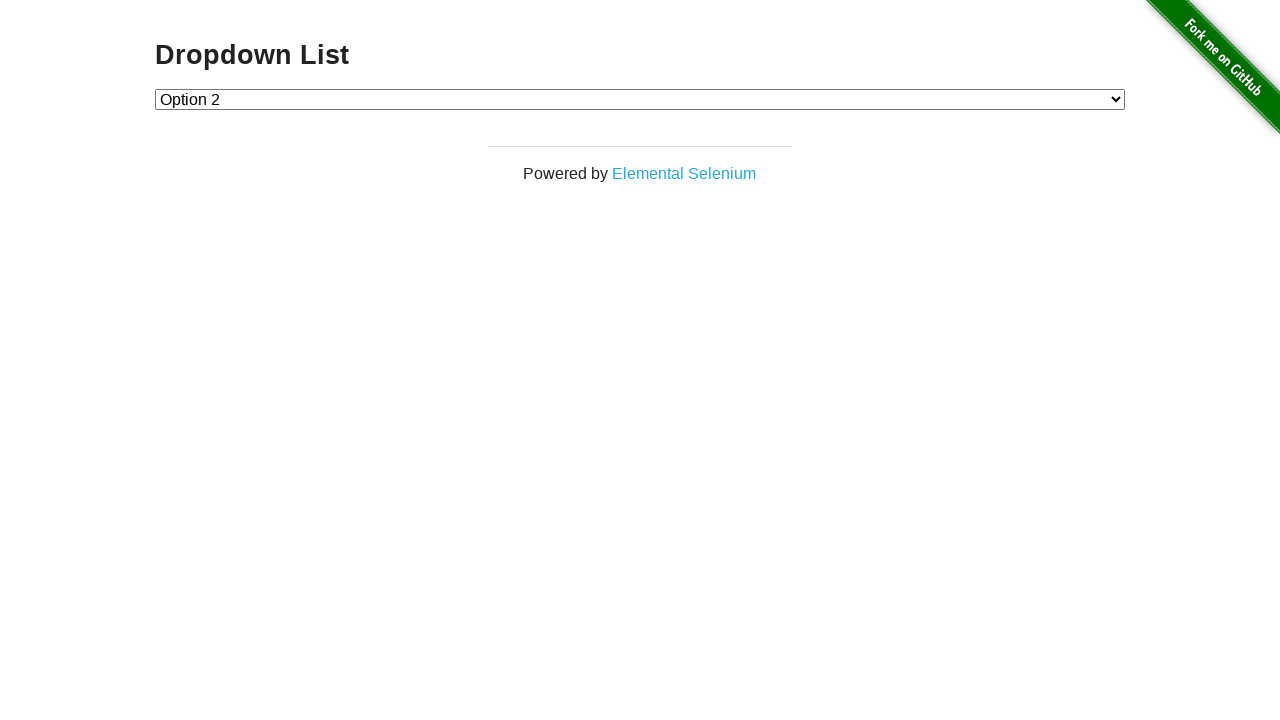

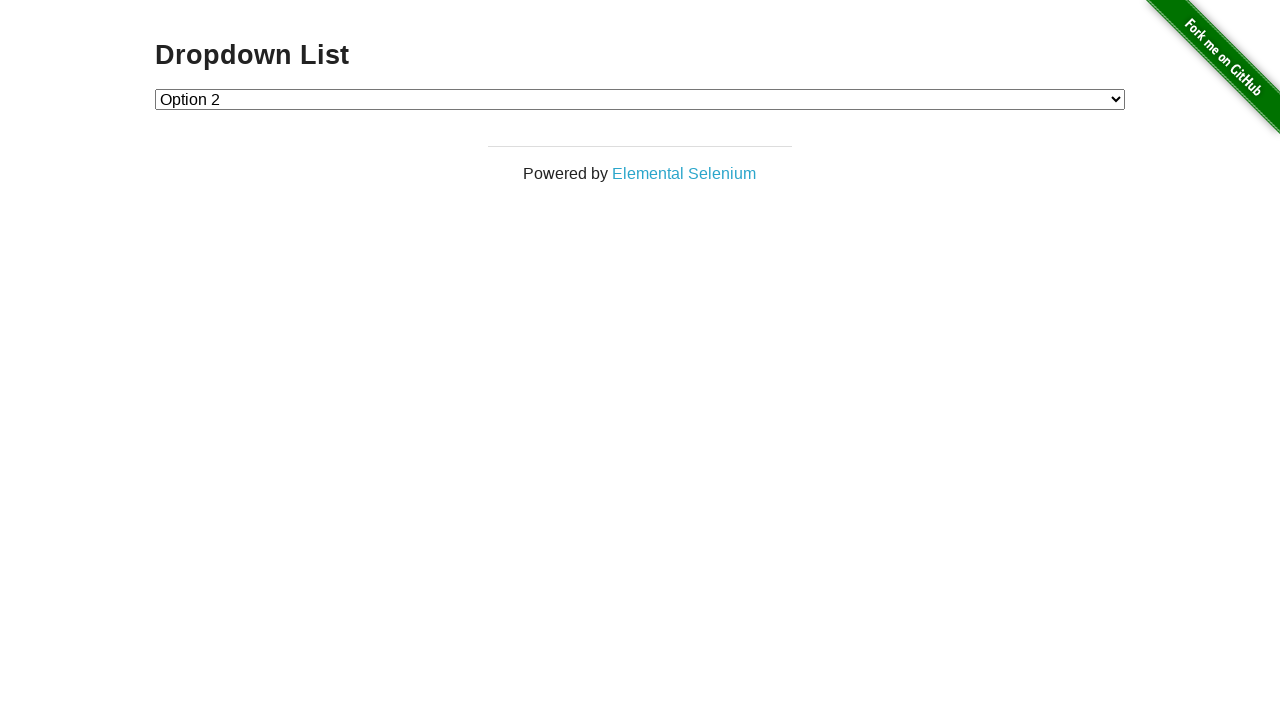